Tests a booking form by waiting for a specific price condition, then solving a mathematical challenge and submitting the answer

Starting URL: http://suninjuly.github.io/explicit_wait2.html

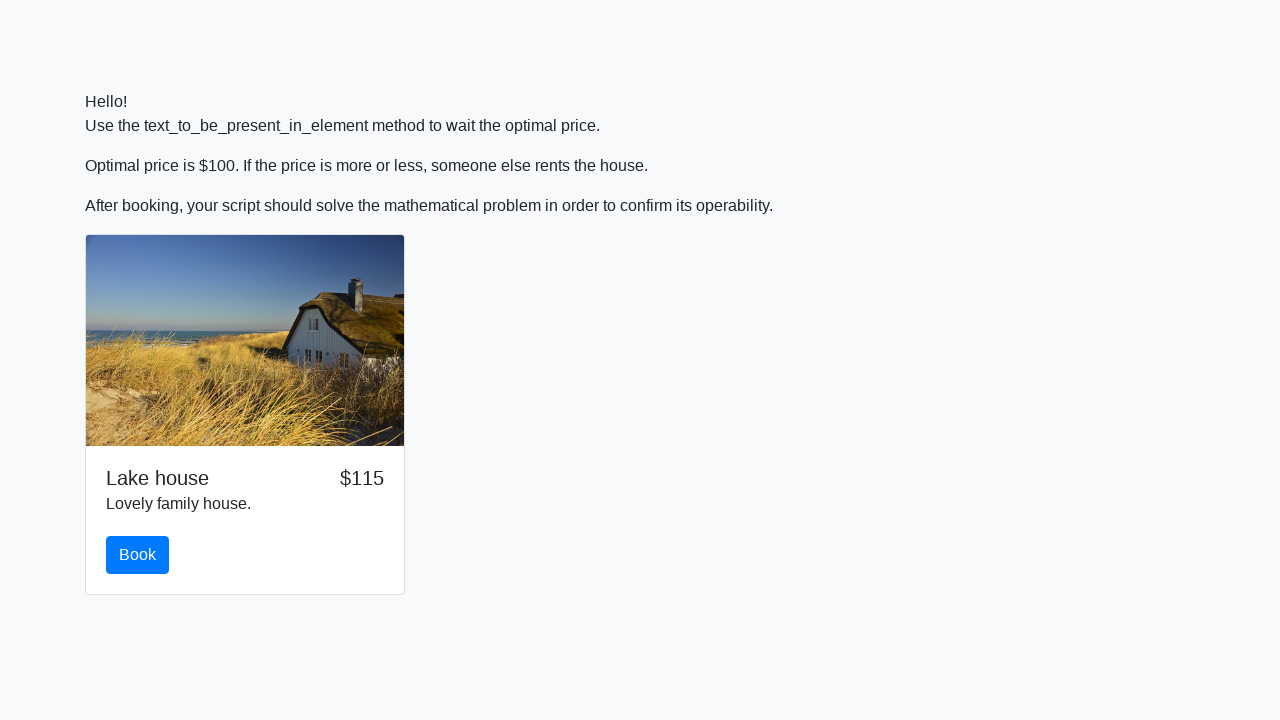

Waited for price to reach exactly $100
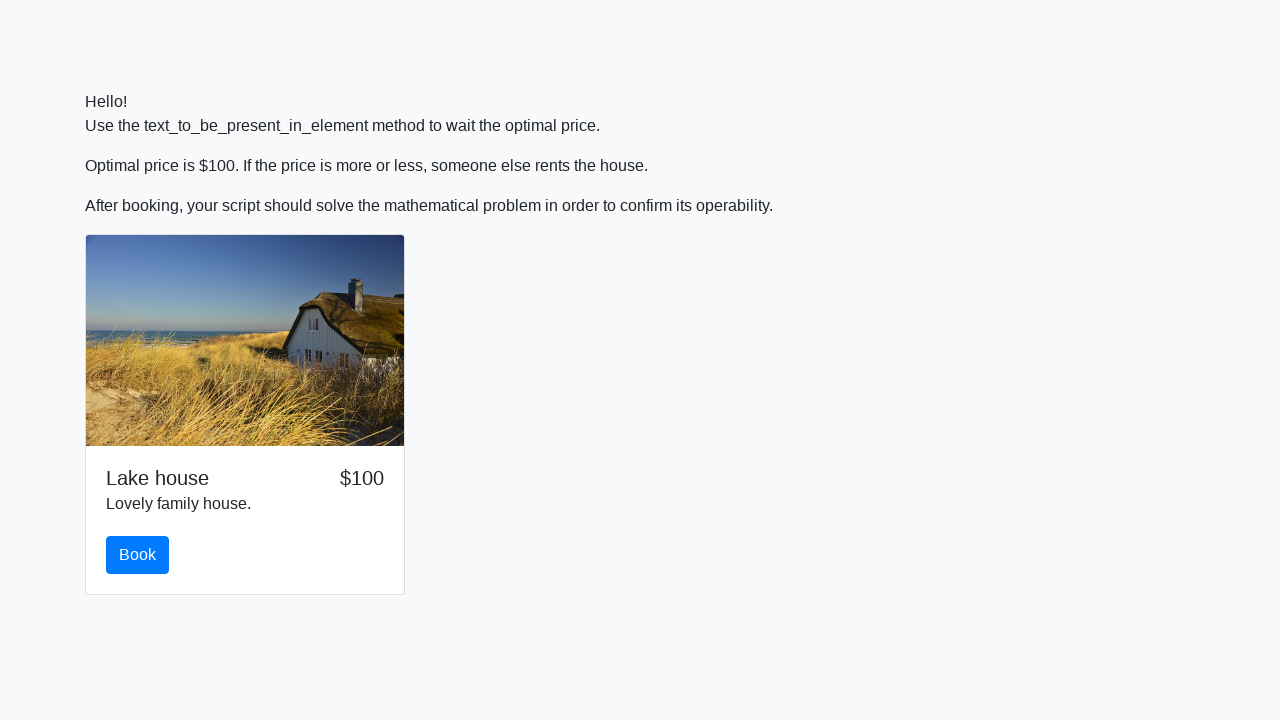

Clicked the book button at (138, 555) on #book
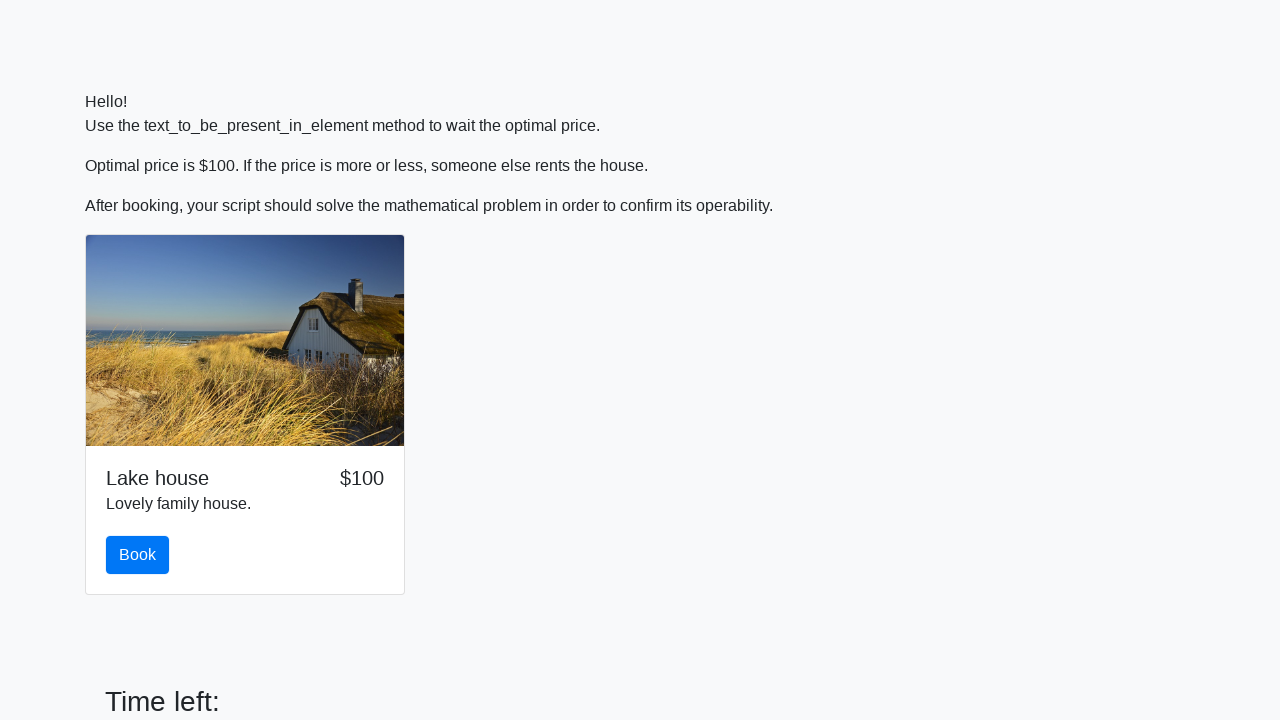

Retrieved input value for calculation: 958
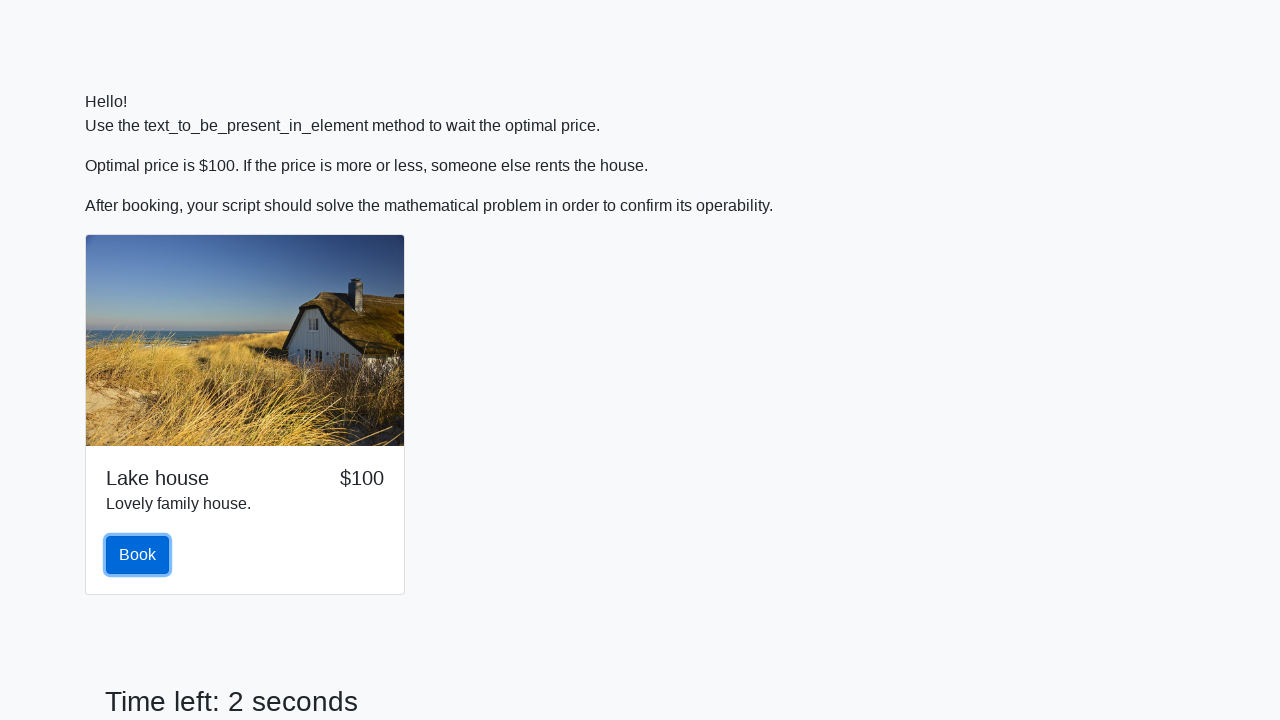

Calculated mathematical answer: 0.7958456435145973
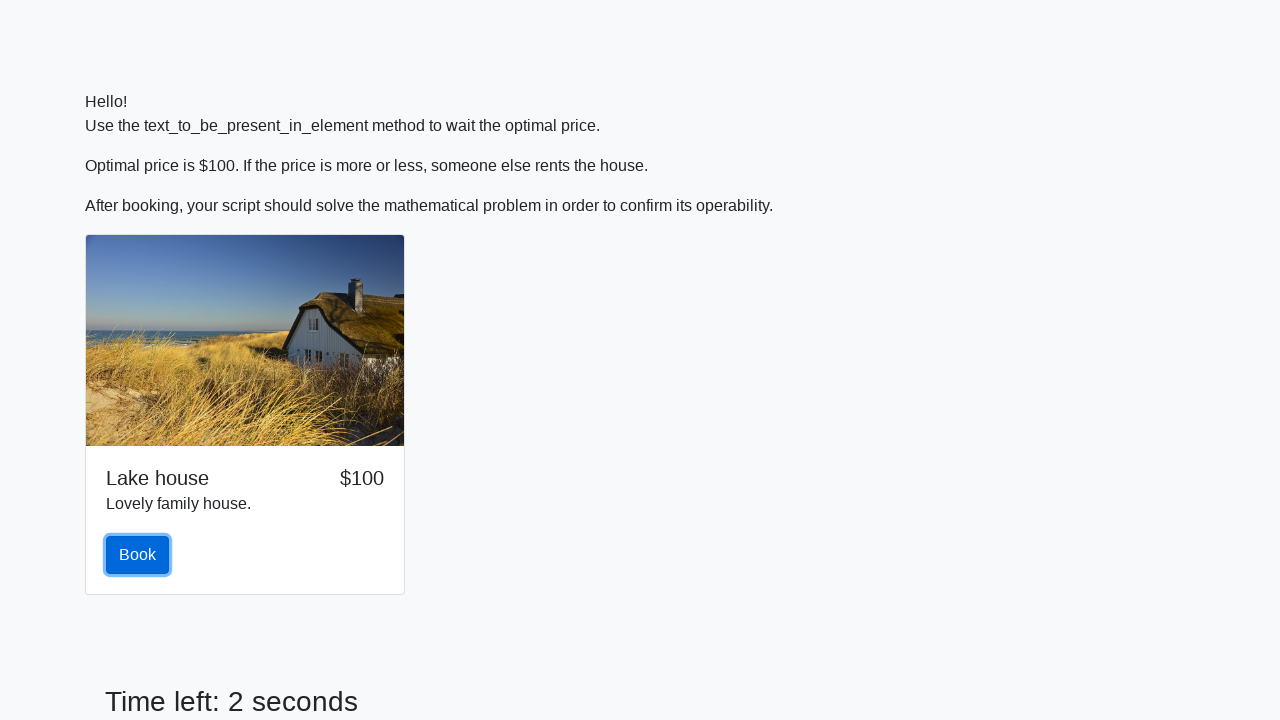

Filled answer field with calculated value on #answer
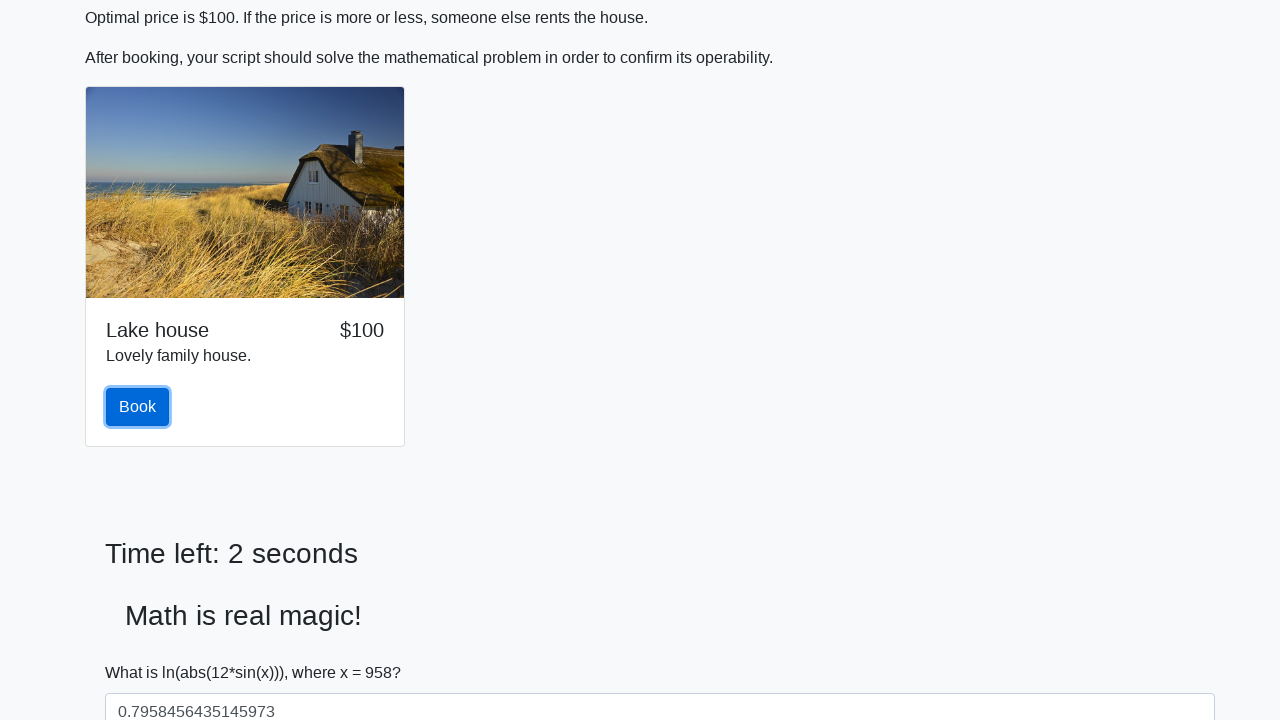

Clicked solve button to submit the answer at (143, 651) on #solve
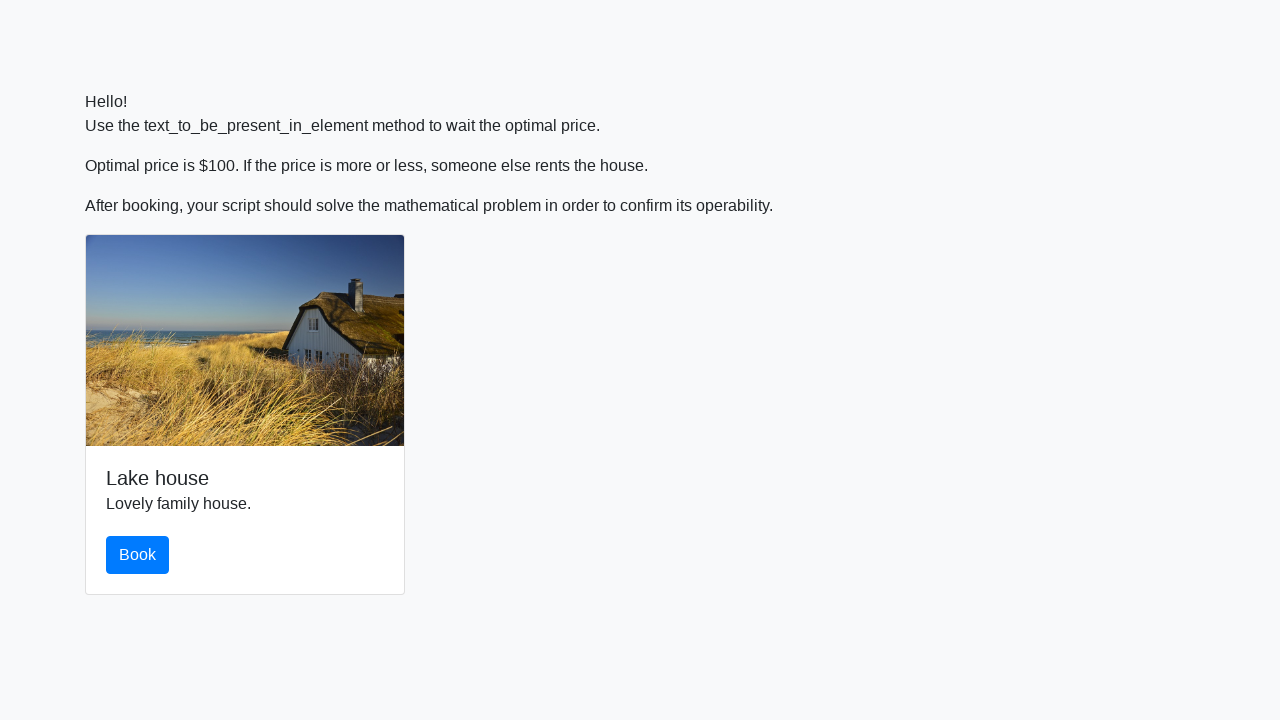

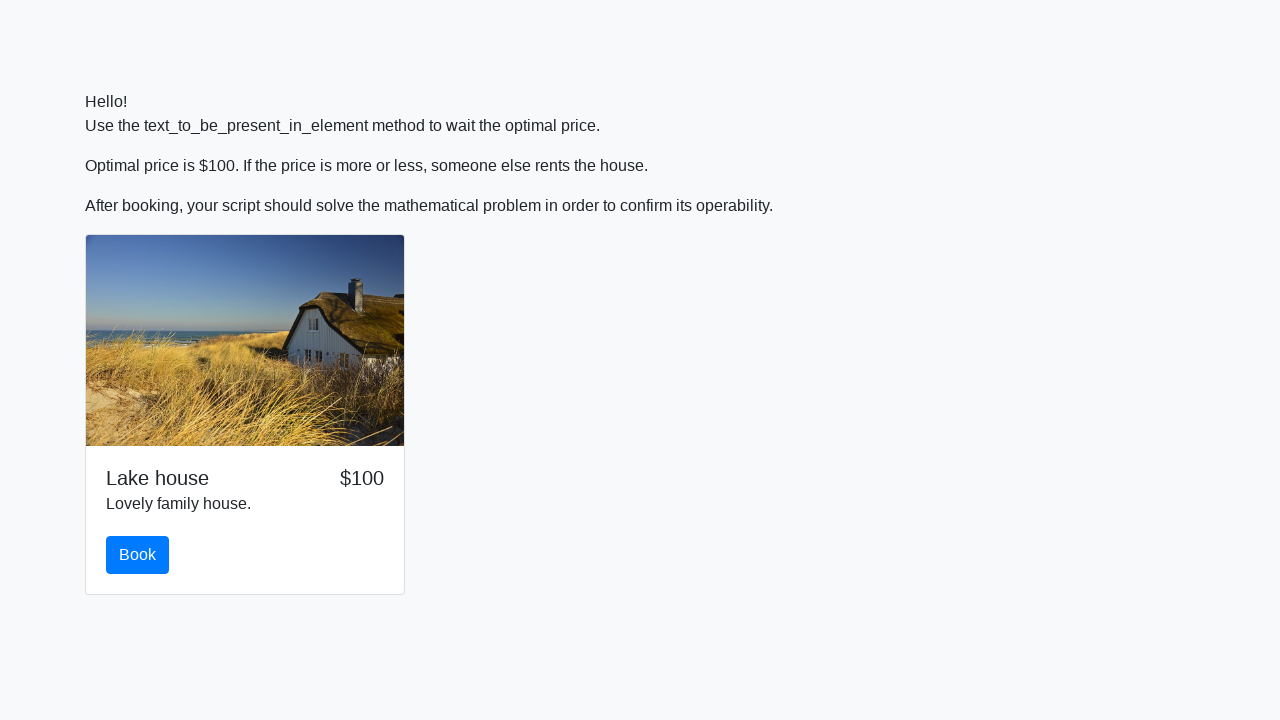